Tests alert handling by clicking a button to open an alert and then accepting it

Starting URL: https://formy-project.herokuapp.com/switch-window

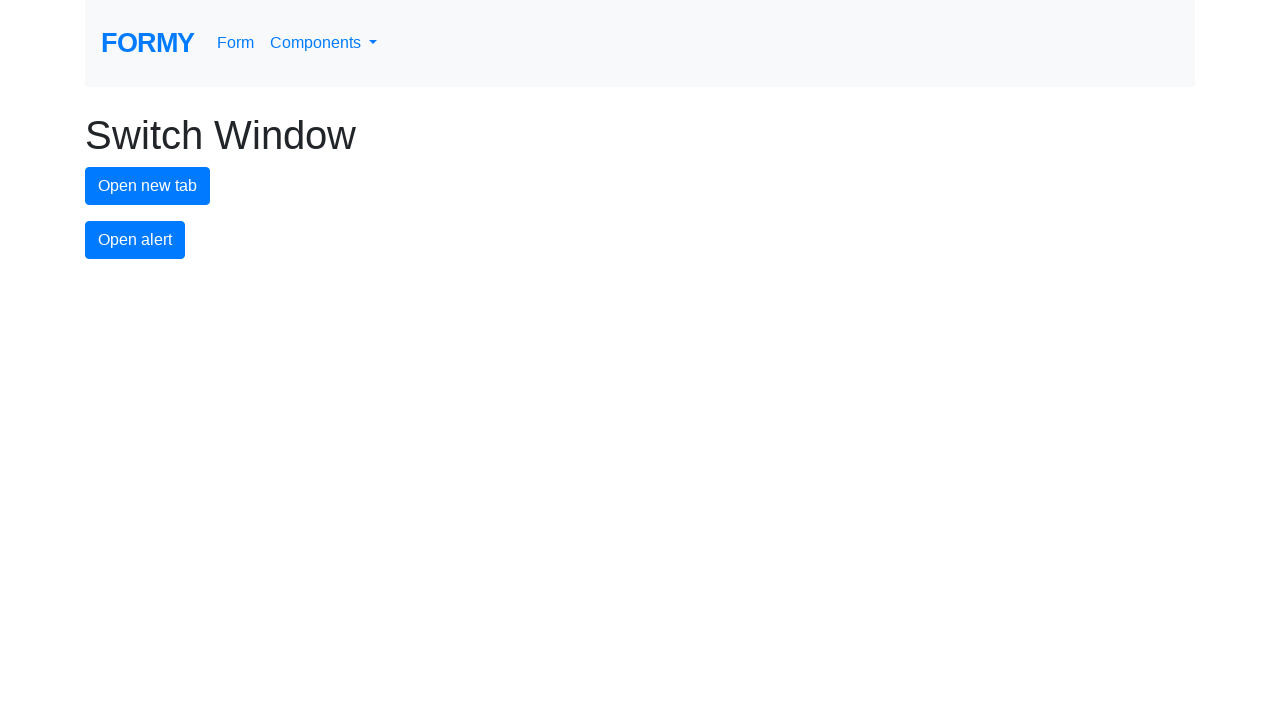

Clicked alert button to open alert dialog at (135, 240) on #alert-button
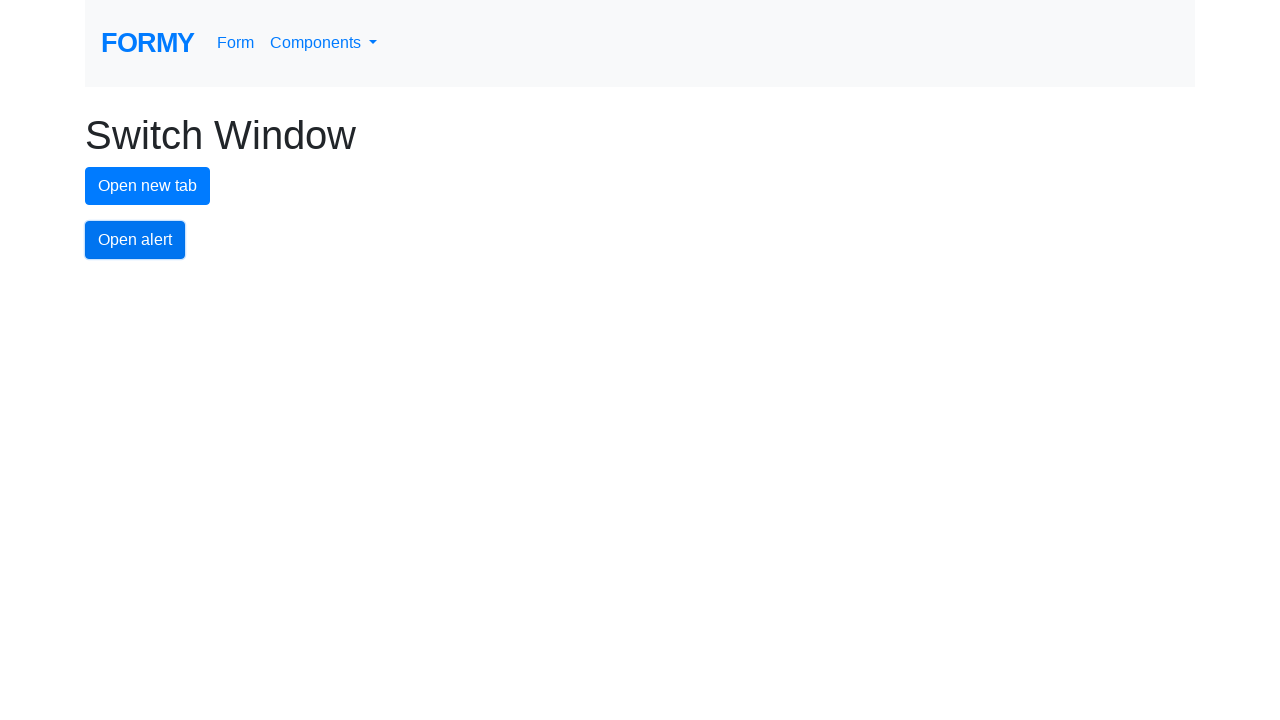

Set up dialog handler to accept alert
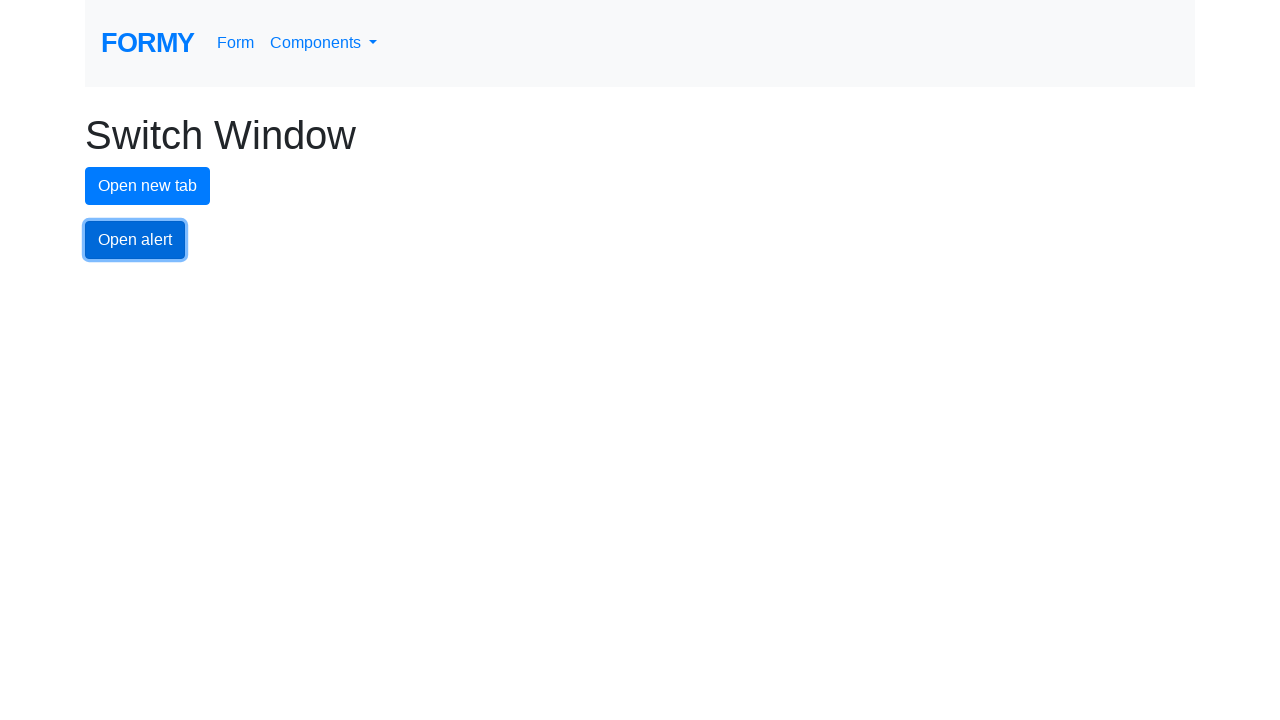

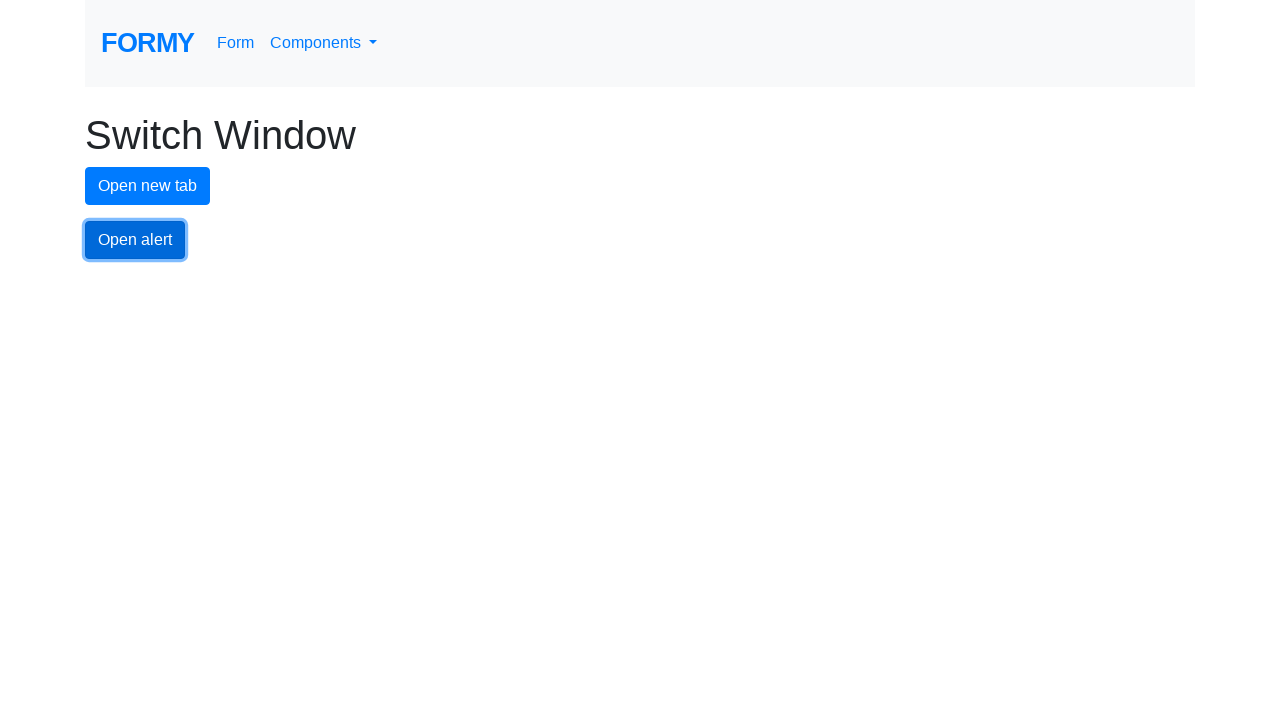